Tests browser window handling by clicking a button to open a new tab, switching between windows, closing the new tab, then clicking another button to open a new window.

Starting URL: https://demoqa.com/browser-windows

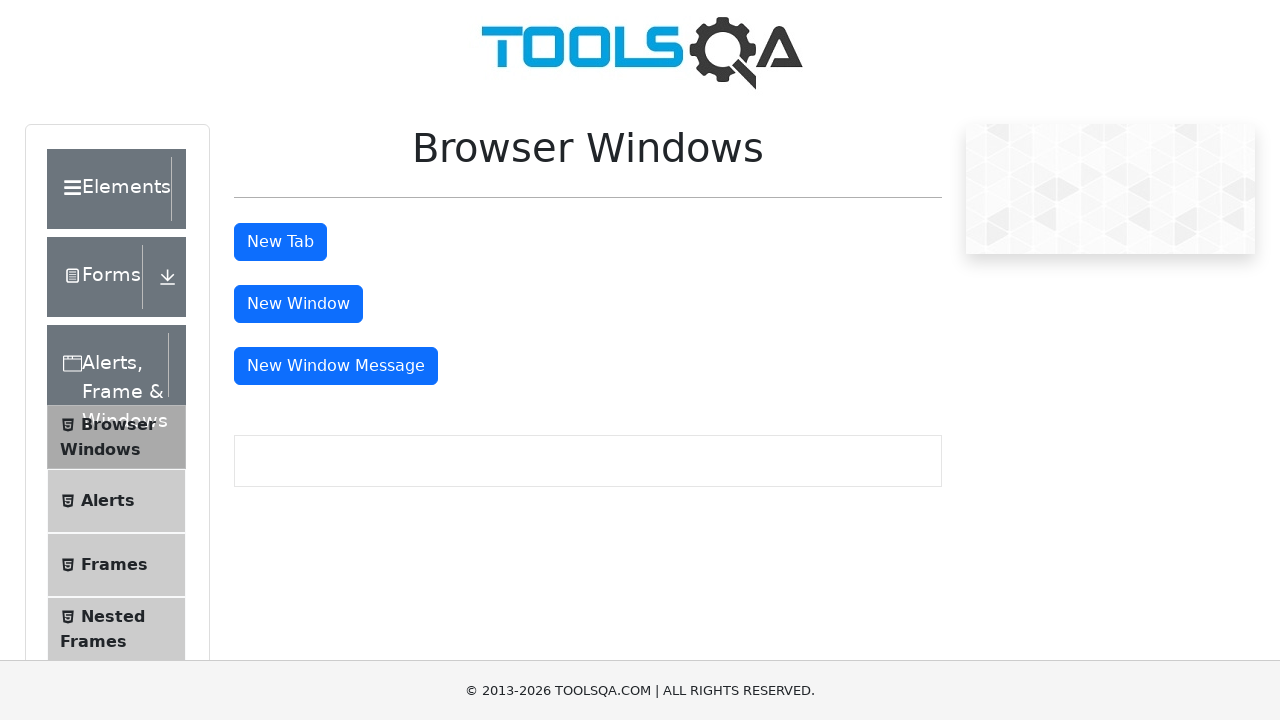

Clicked 'New Tab' button to open a new tab at (280, 242) on #tabButton
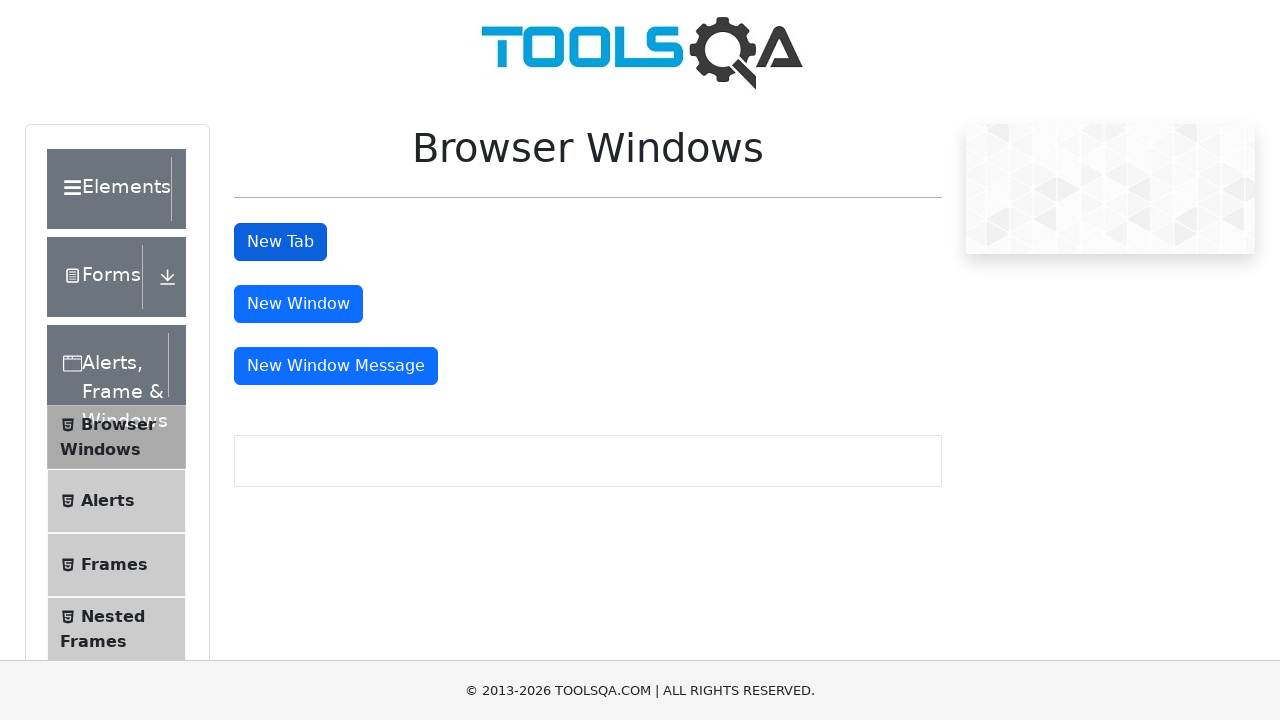

Waited for new tab to open
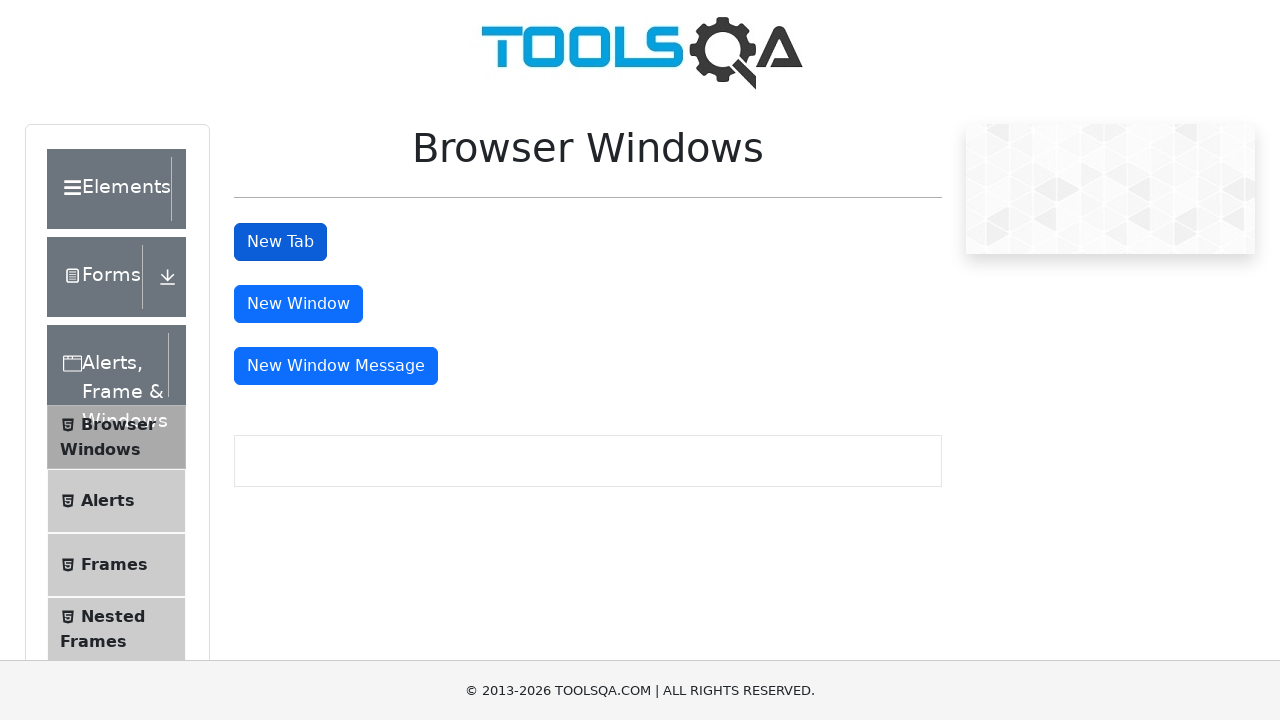

Retrieved all pages in context
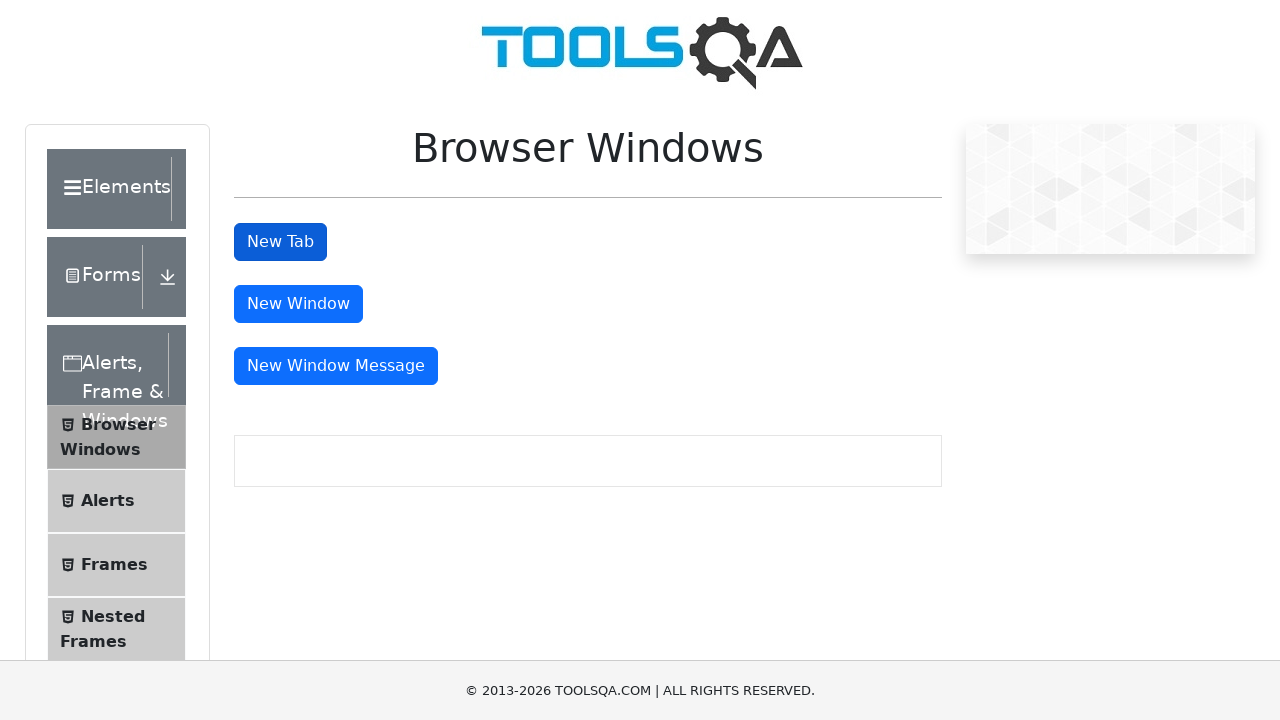

Switched to new tab
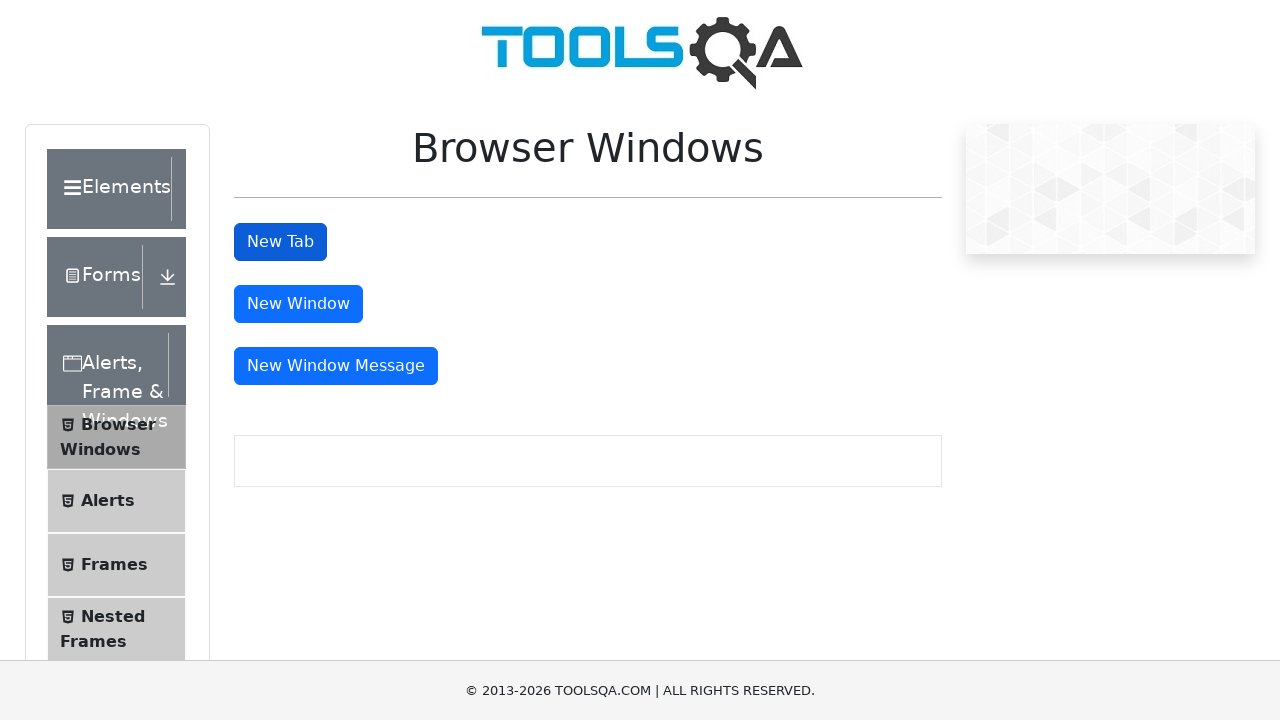

Closed the new tab
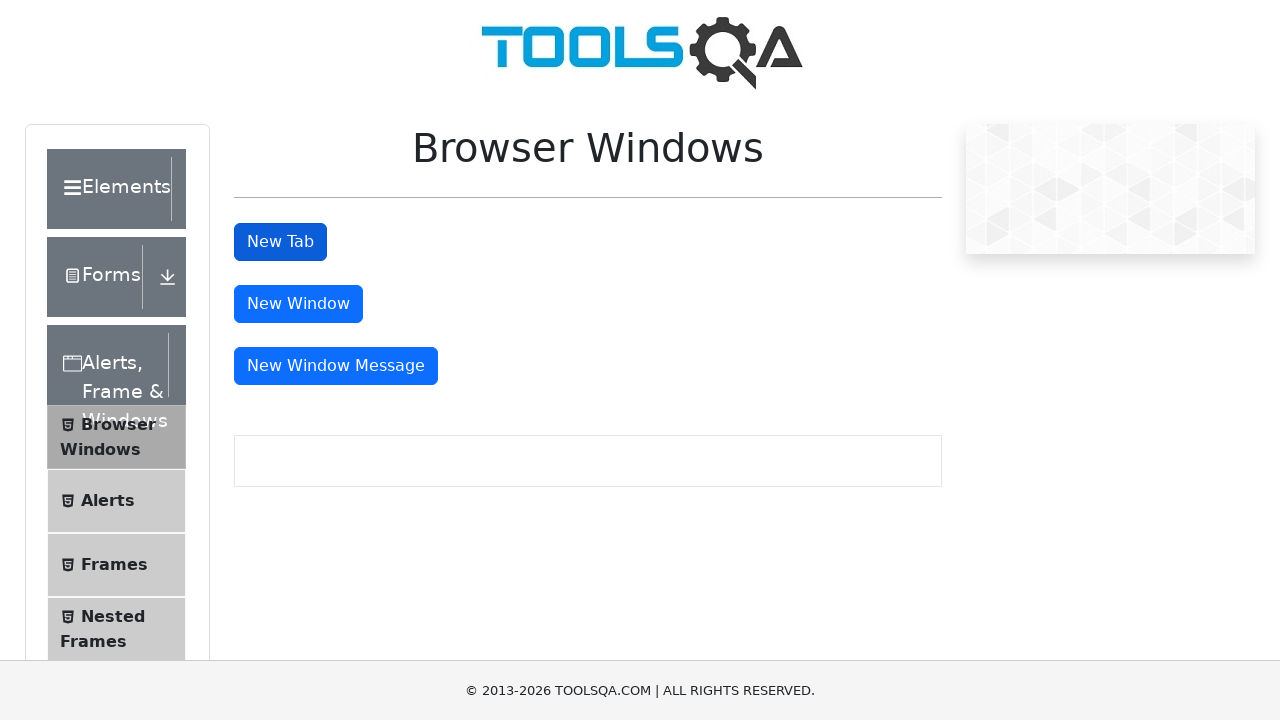

Clicked 'New Window' button to open a new window at (298, 304) on #windowButton
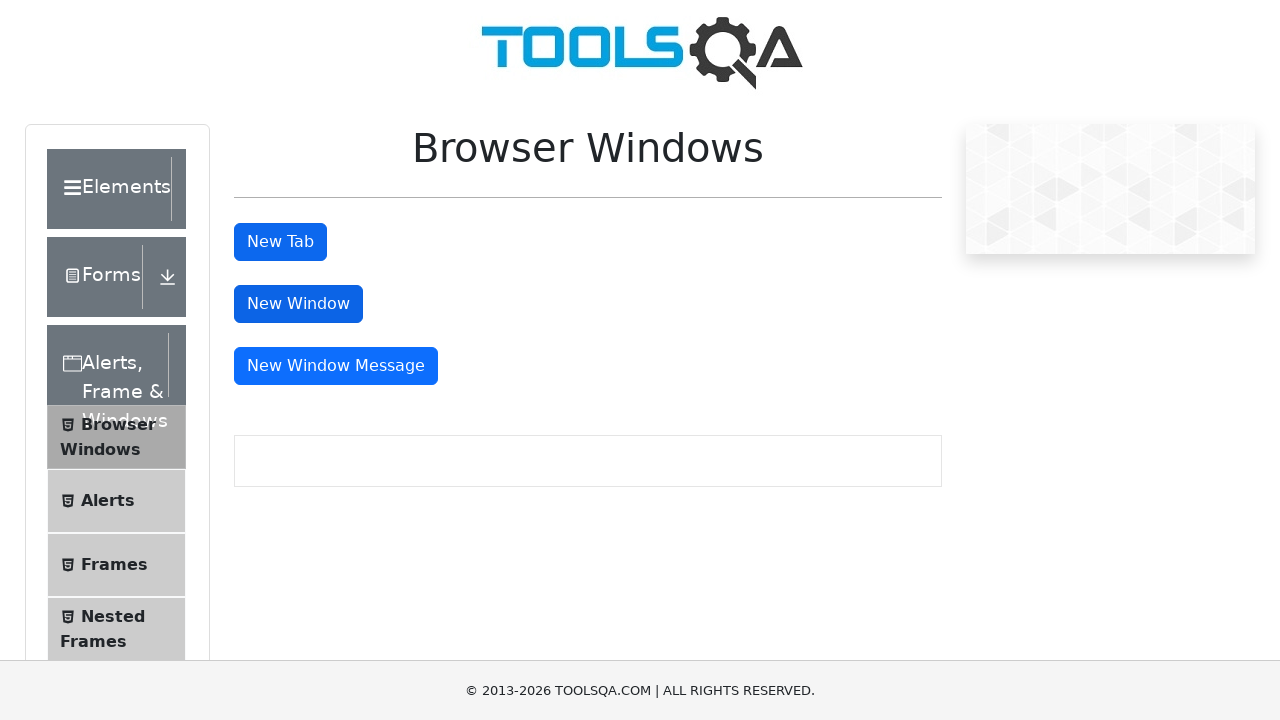

Waited for new window to open
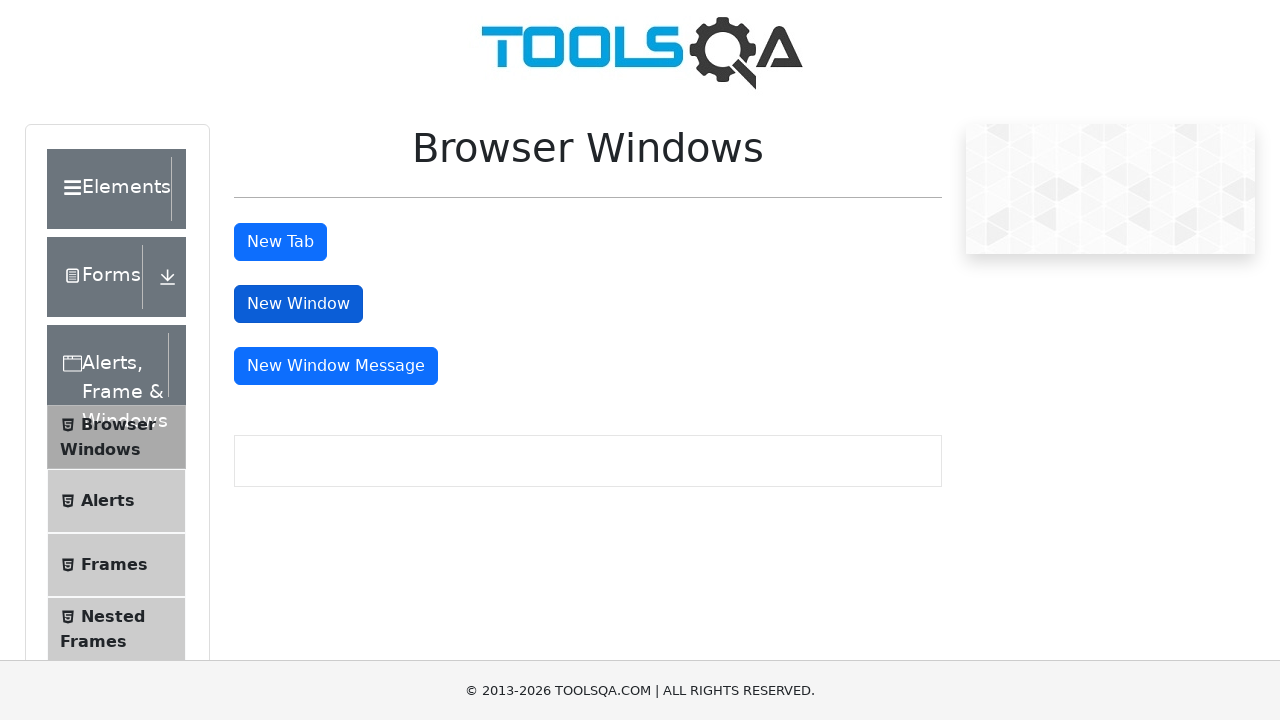

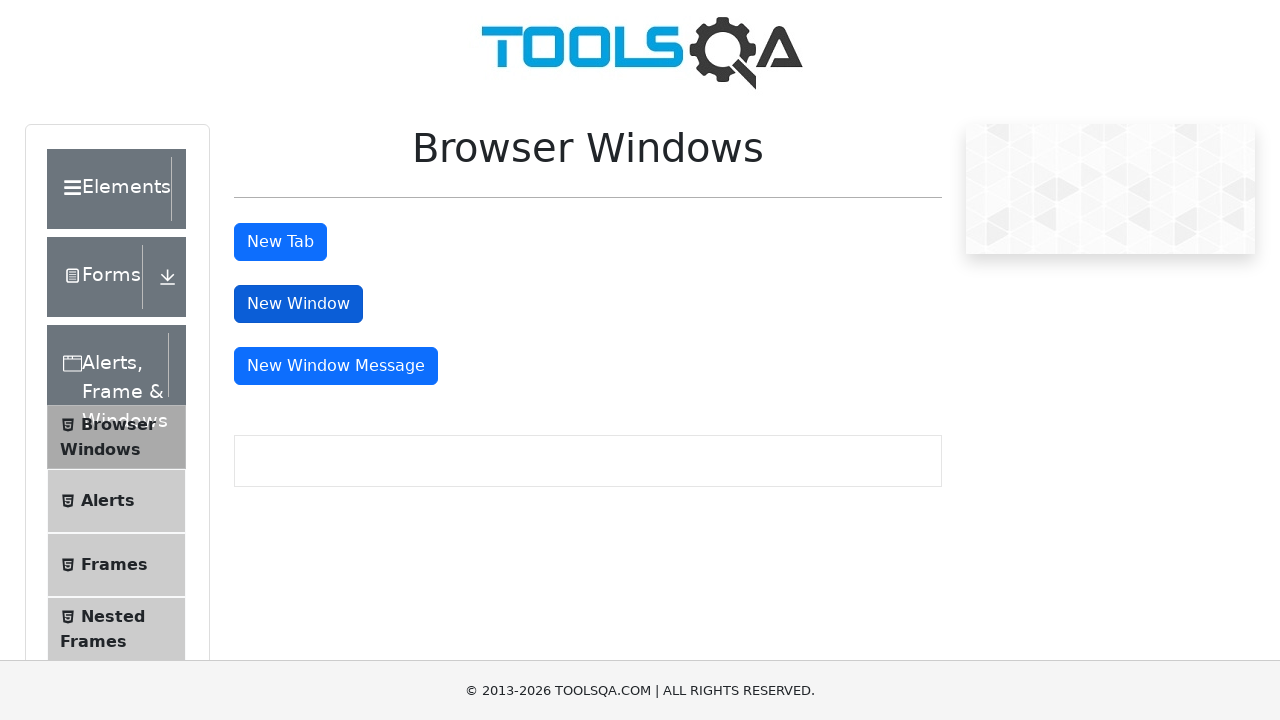